Tests toHaveAttribute assertion by toggling an attribute and verifying its value

Starting URL: https://demoapp-sable-gamma.vercel.app/

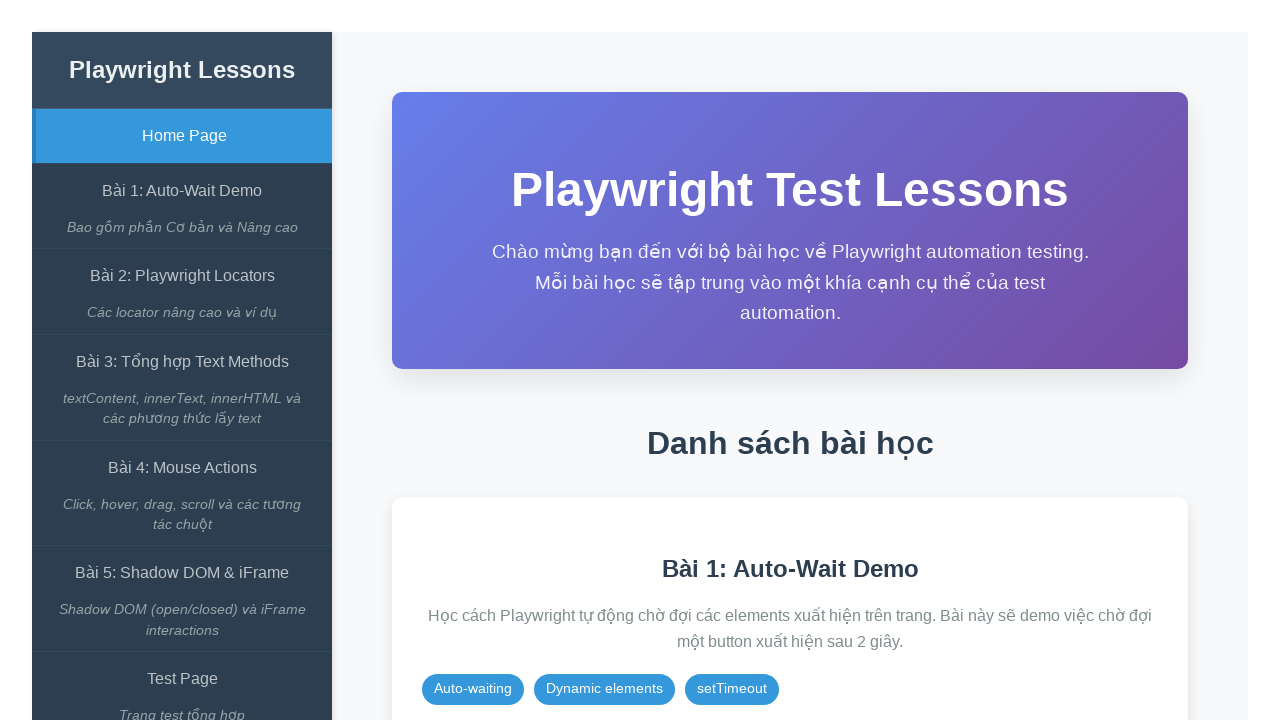

Clicked on the Auto-Wait Demo link at (182, 191) on internal:role=link[name="Bài 1: Auto-Wait Demo"i]
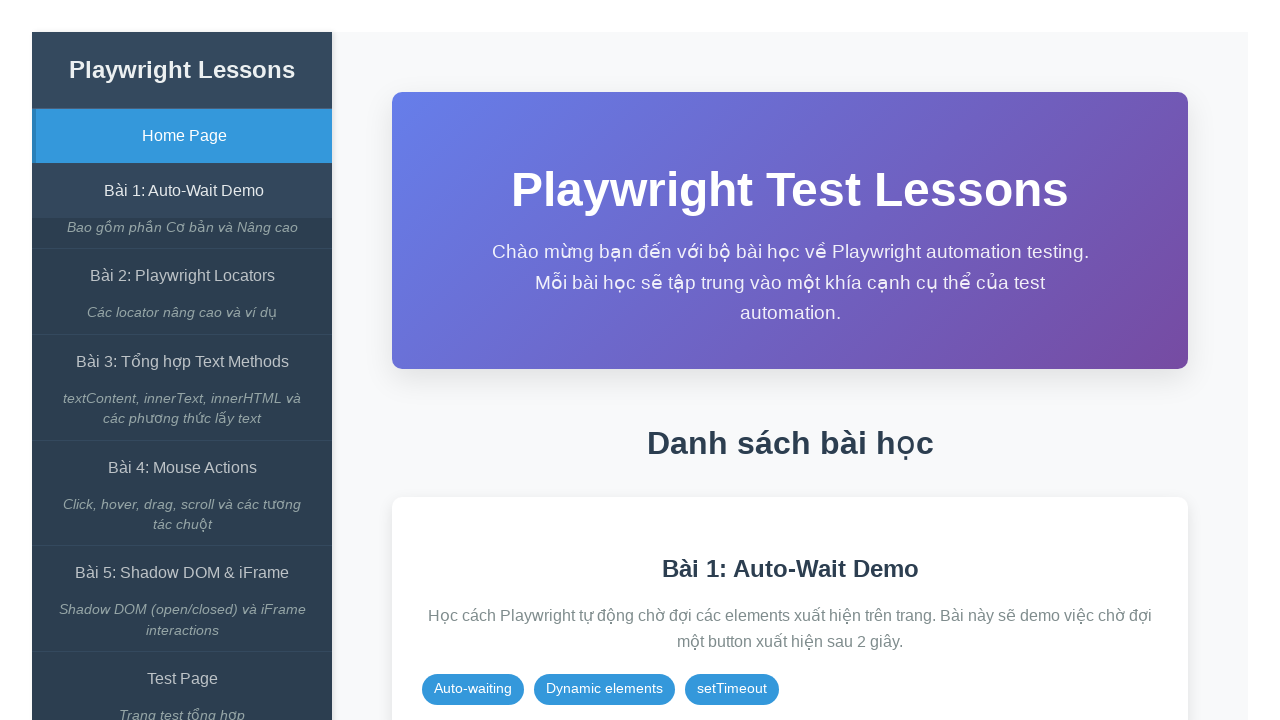

Clicked on the expect() có await button at (857, 312) on internal:role=button[name="expect() có await"i]
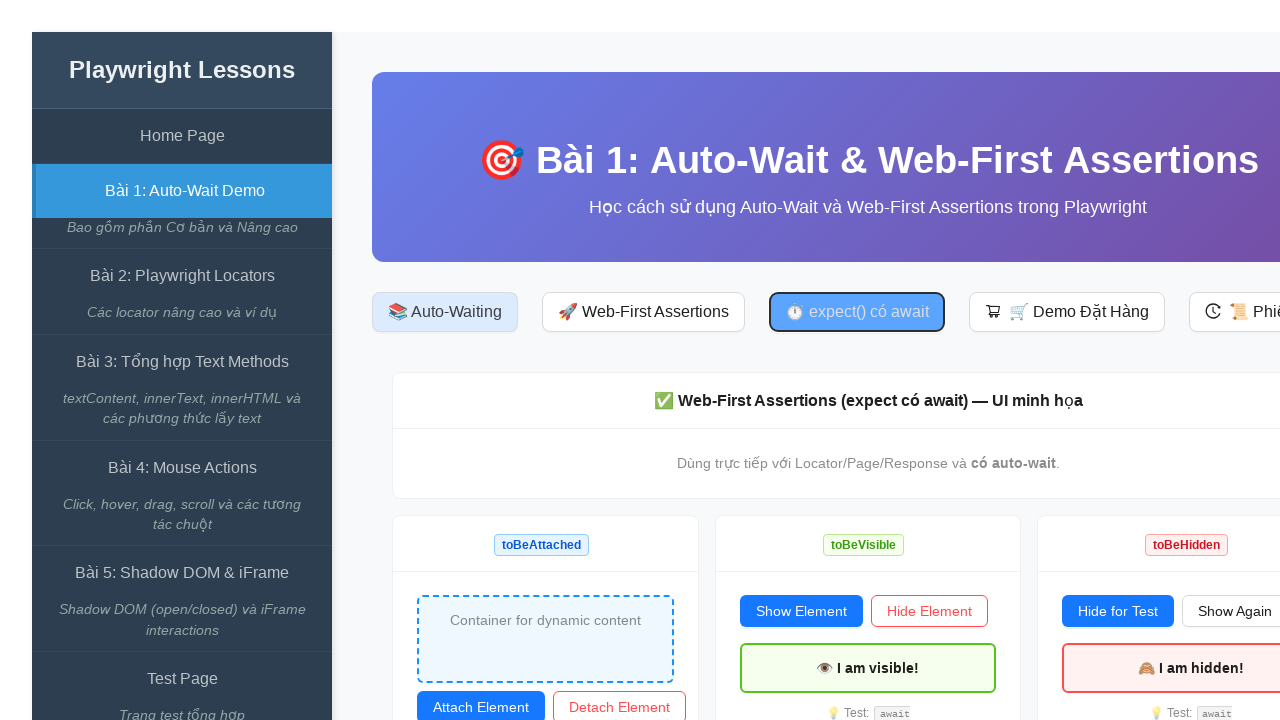

Clicked button to toggle attribute at (545, 360) on #btn-toggle-attr
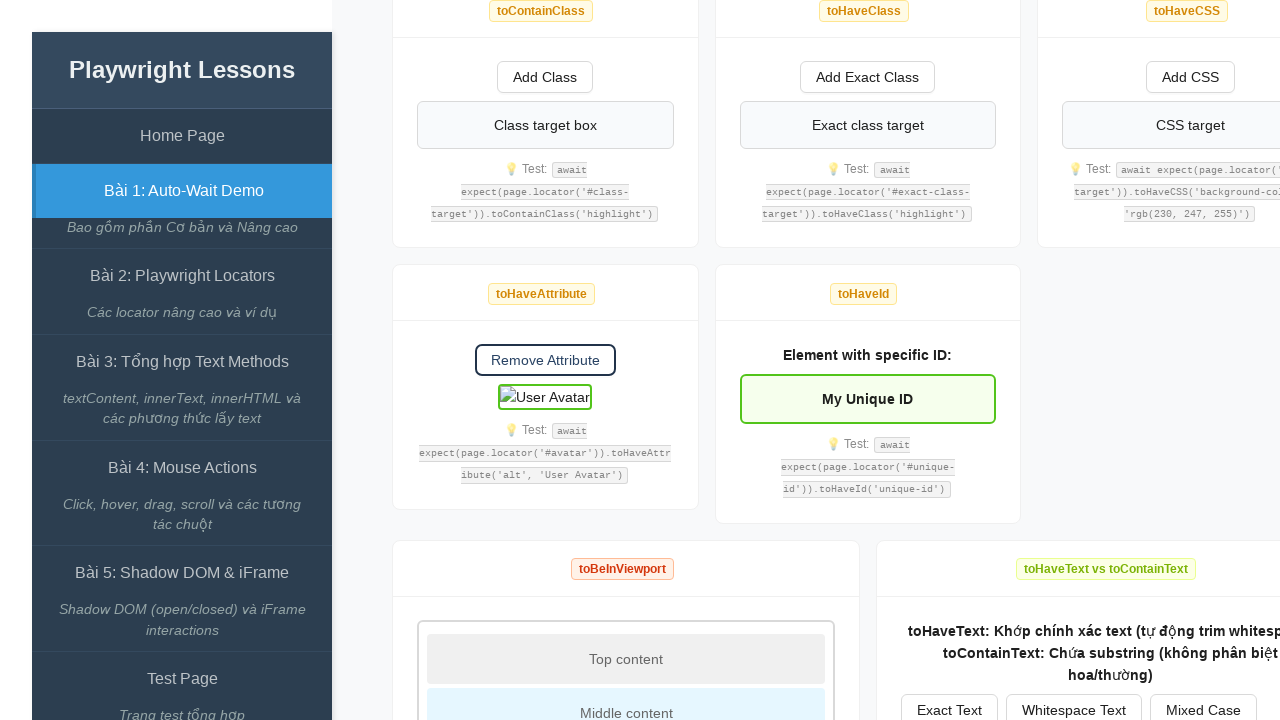

Verified #avatar element has attribute alt='User Avatar'
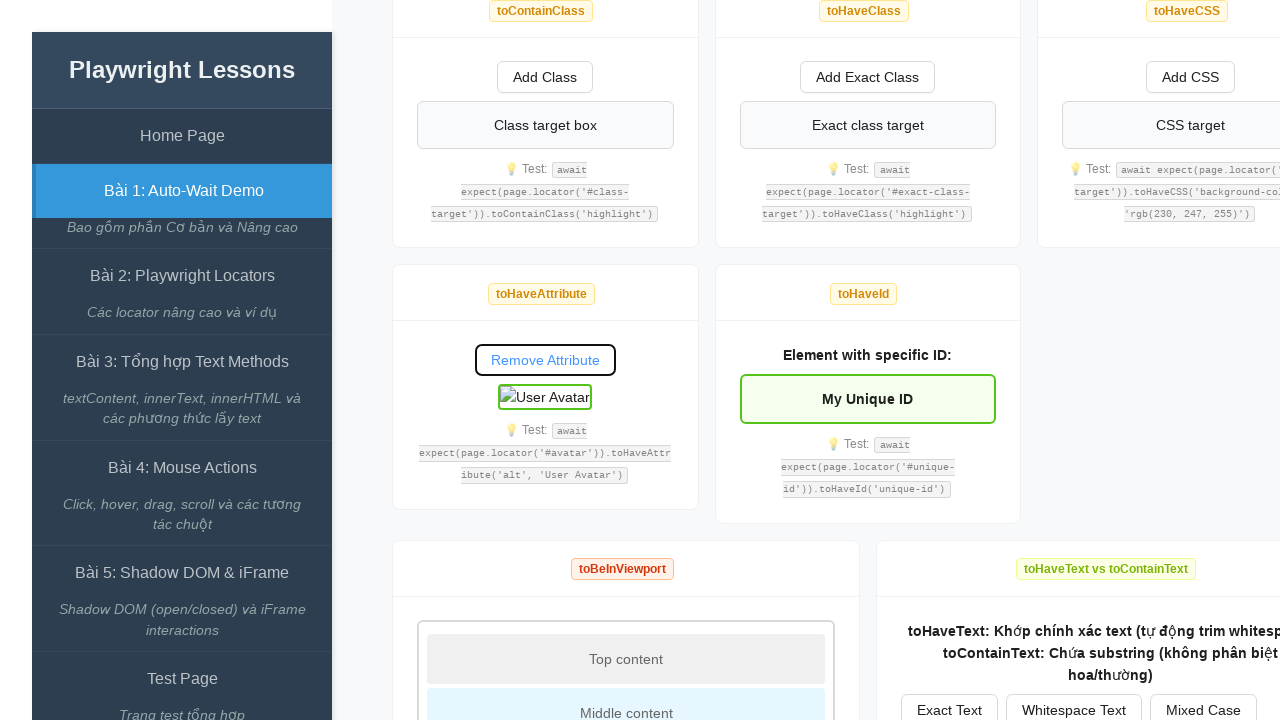

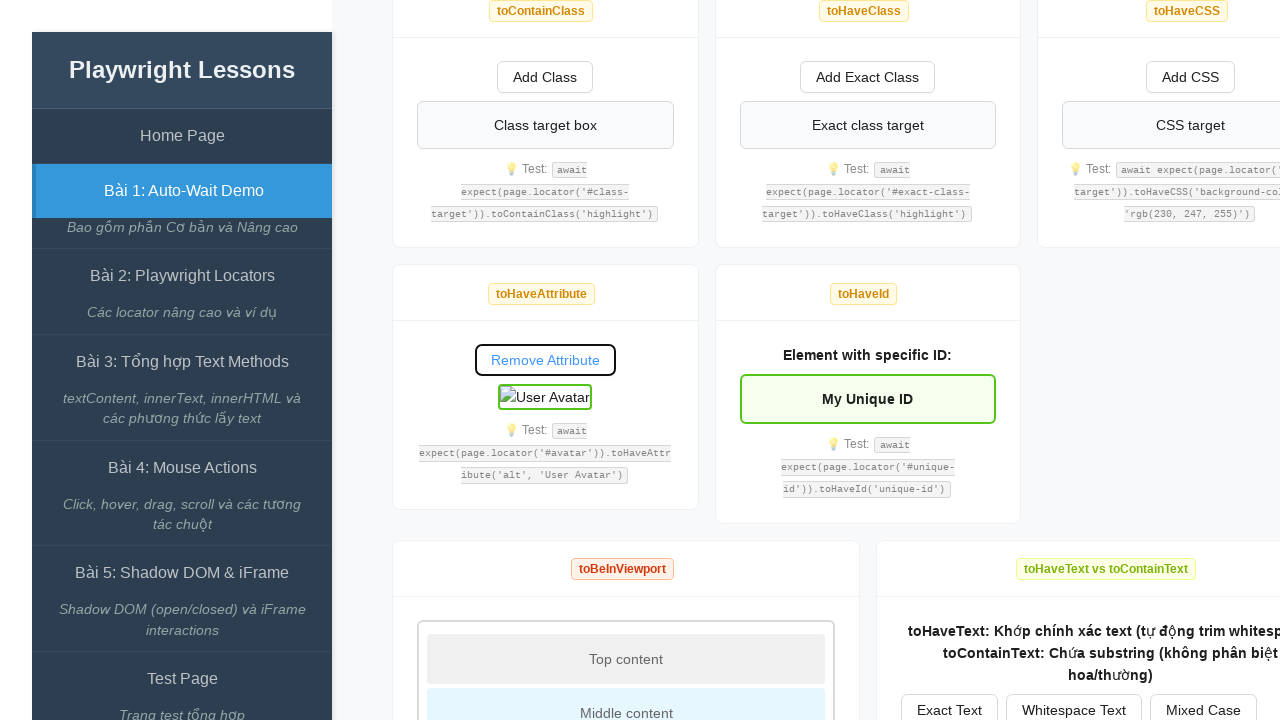